Tests static dropdown selection functionality by selecting currency options using different methods - by index, visible text, and value

Starting URL: https://rahulshettyacademy.com/dropdownsPractise/

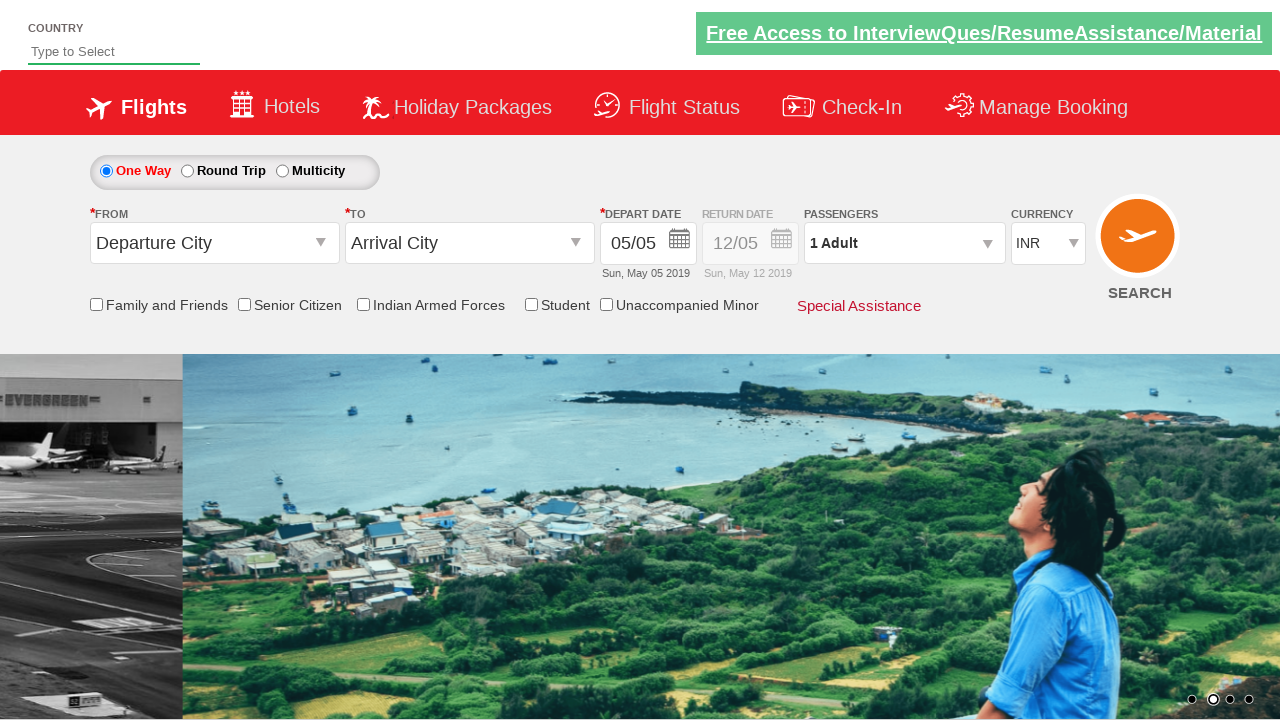

Located currency dropdown element
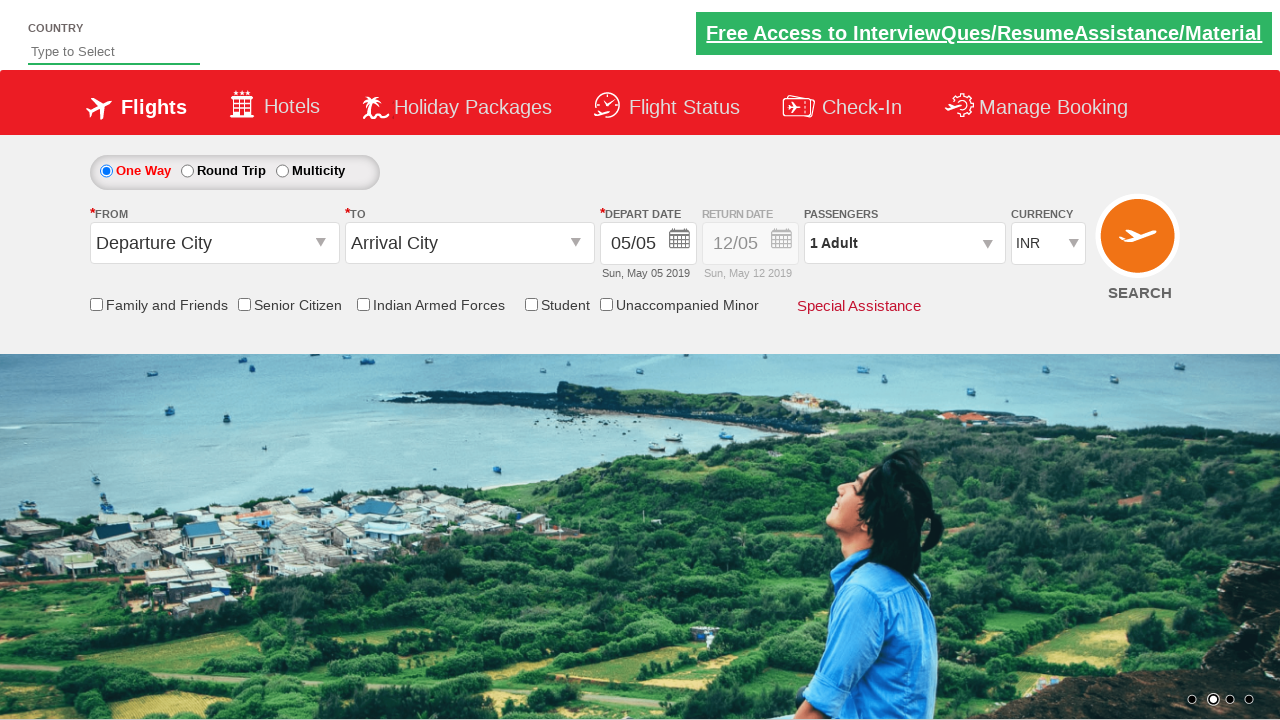

Selected 4th currency option by index (index 3) on #ctl00_mainContent_DropDownListCurrency
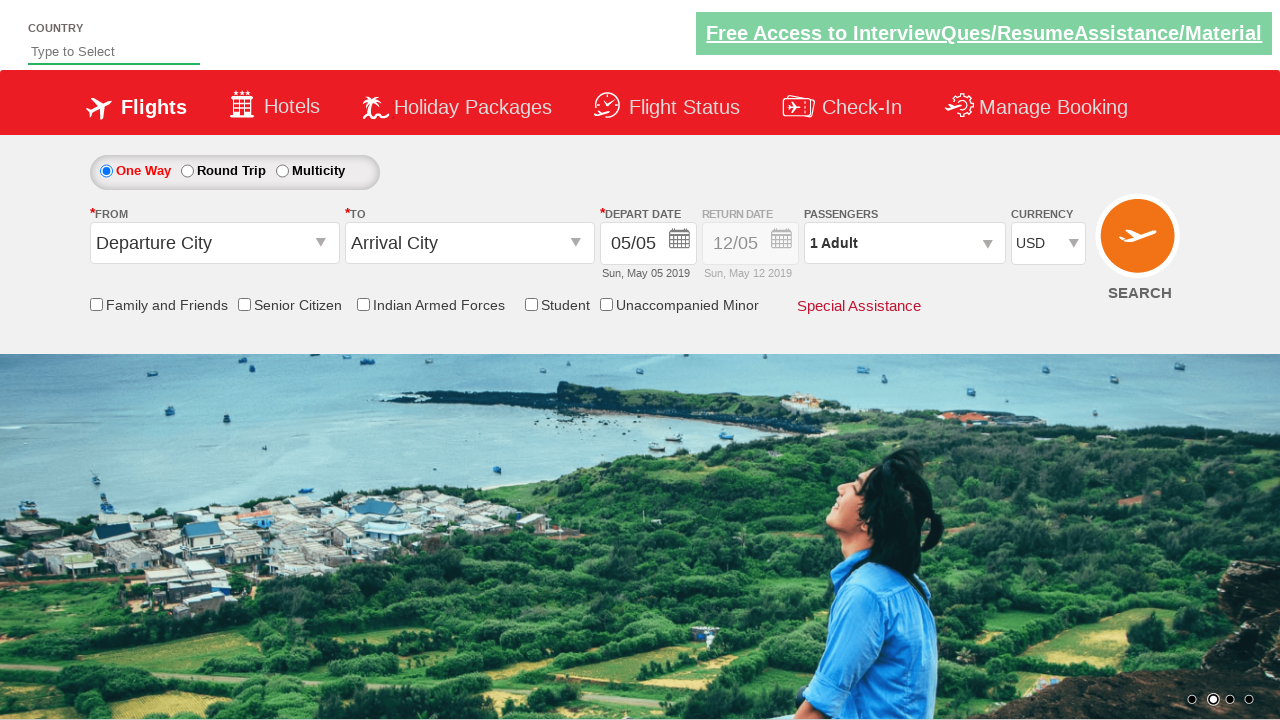

Selected AED currency by visible text on #ctl00_mainContent_DropDownListCurrency
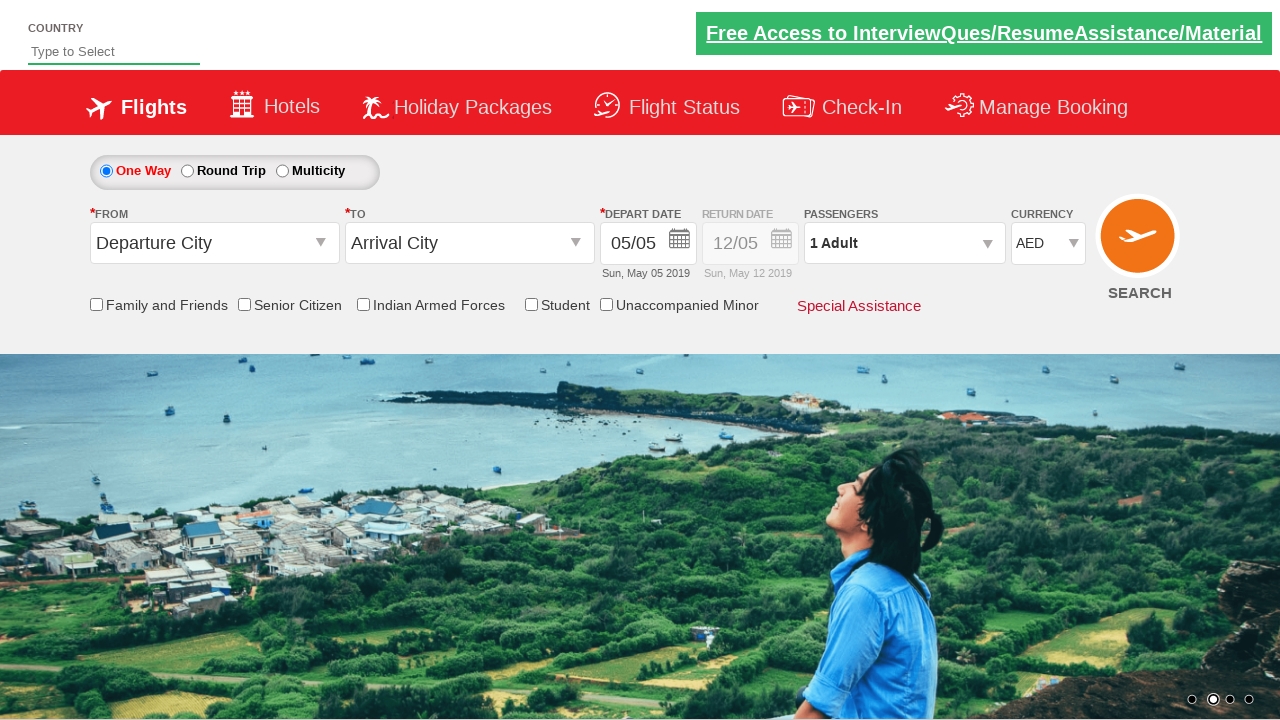

Selected INR currency by value attribute on #ctl00_mainContent_DropDownListCurrency
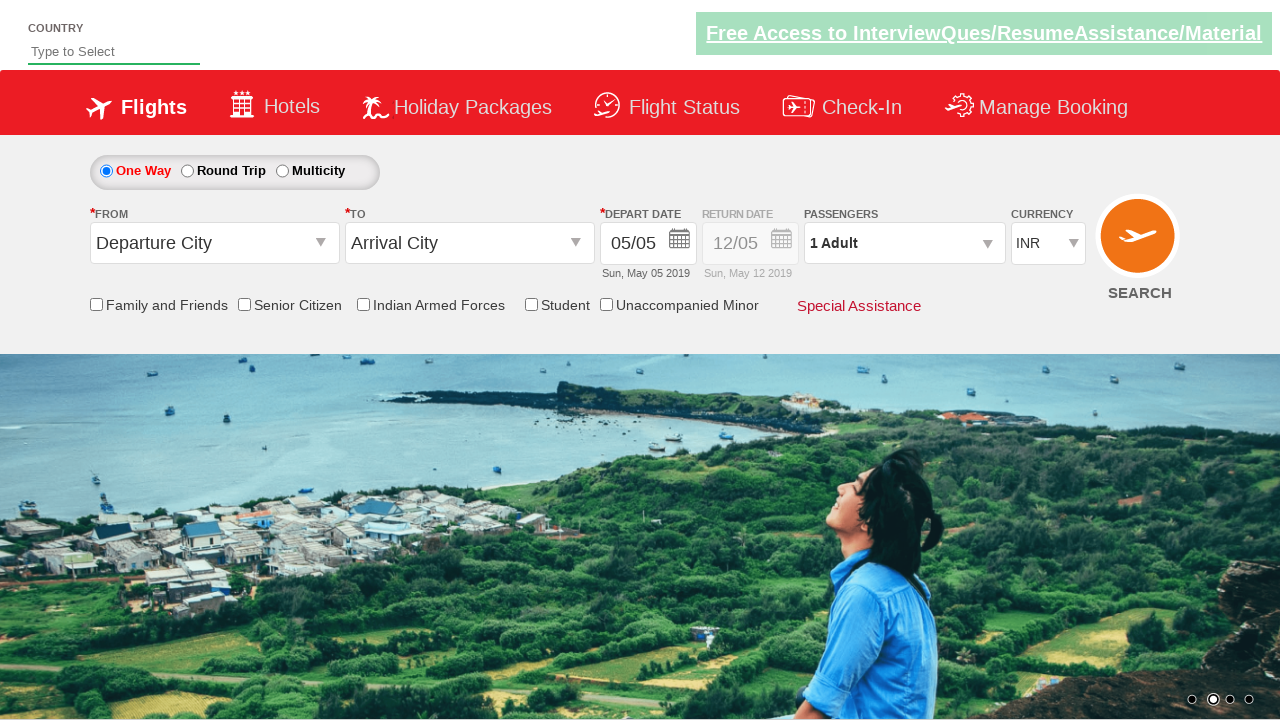

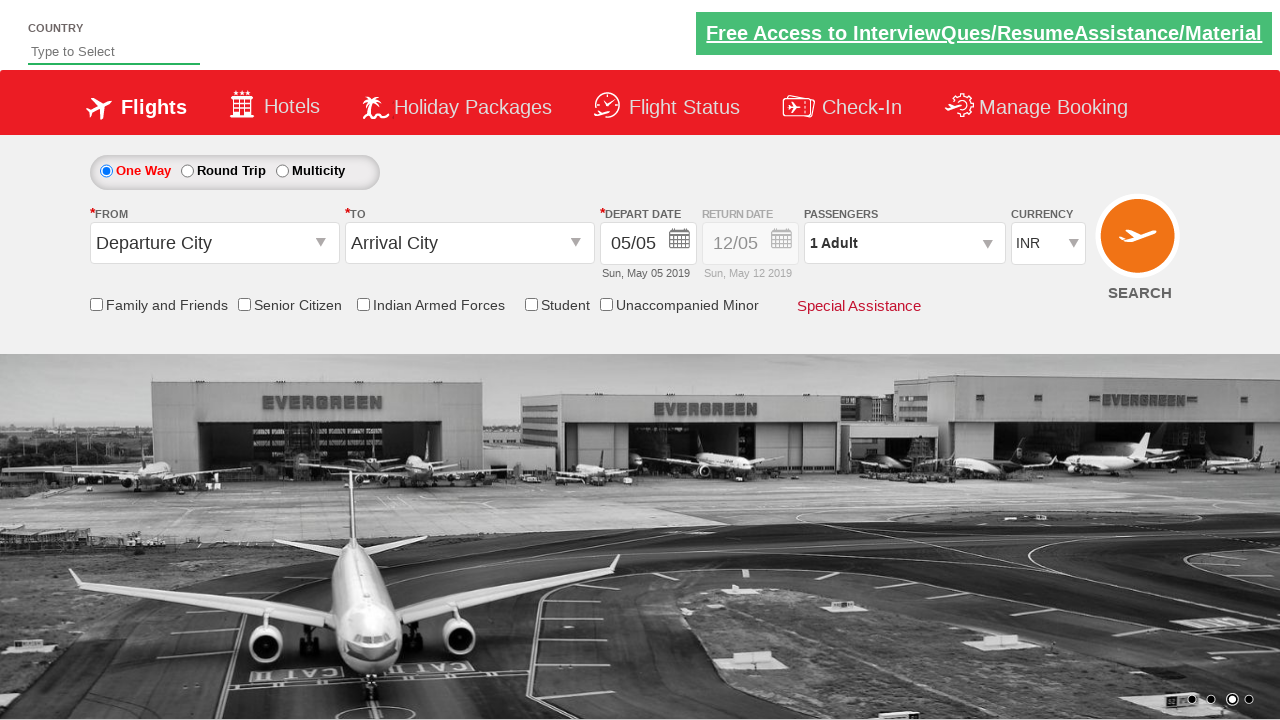